Tests a basic calculator web application by entering two random numbers and performing all mathematical operations (addition, subtraction, multiplication, division, concatenation), then verifying the results are correct.

Starting URL: https://testsheepnz.github.io/BasicCalculator.html

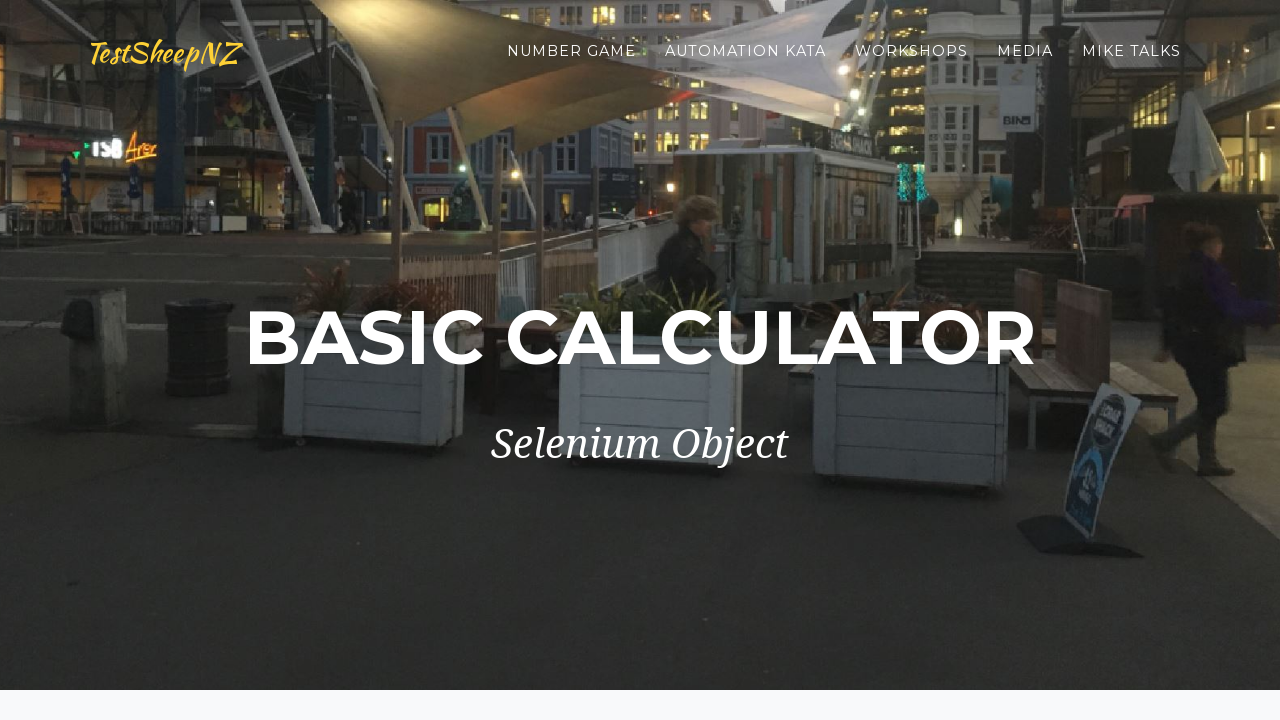

Scrolled first number field into view
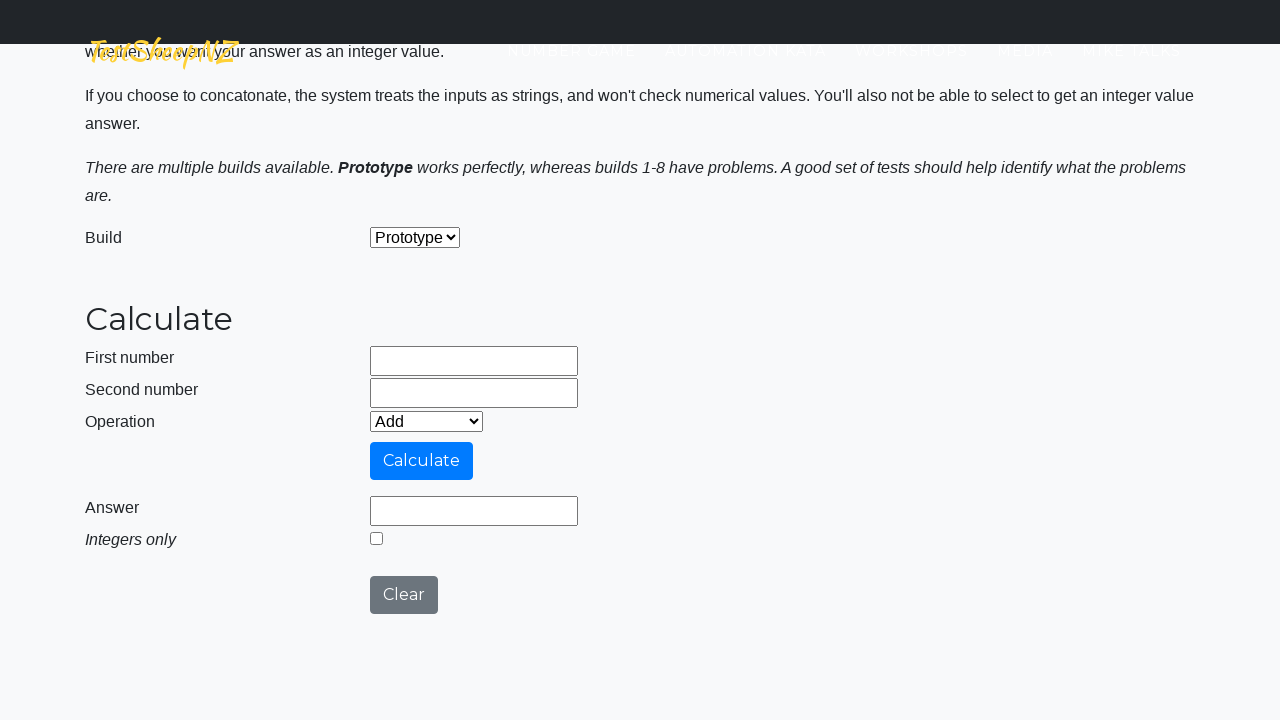

Filled first number field with 98 on #number1Field
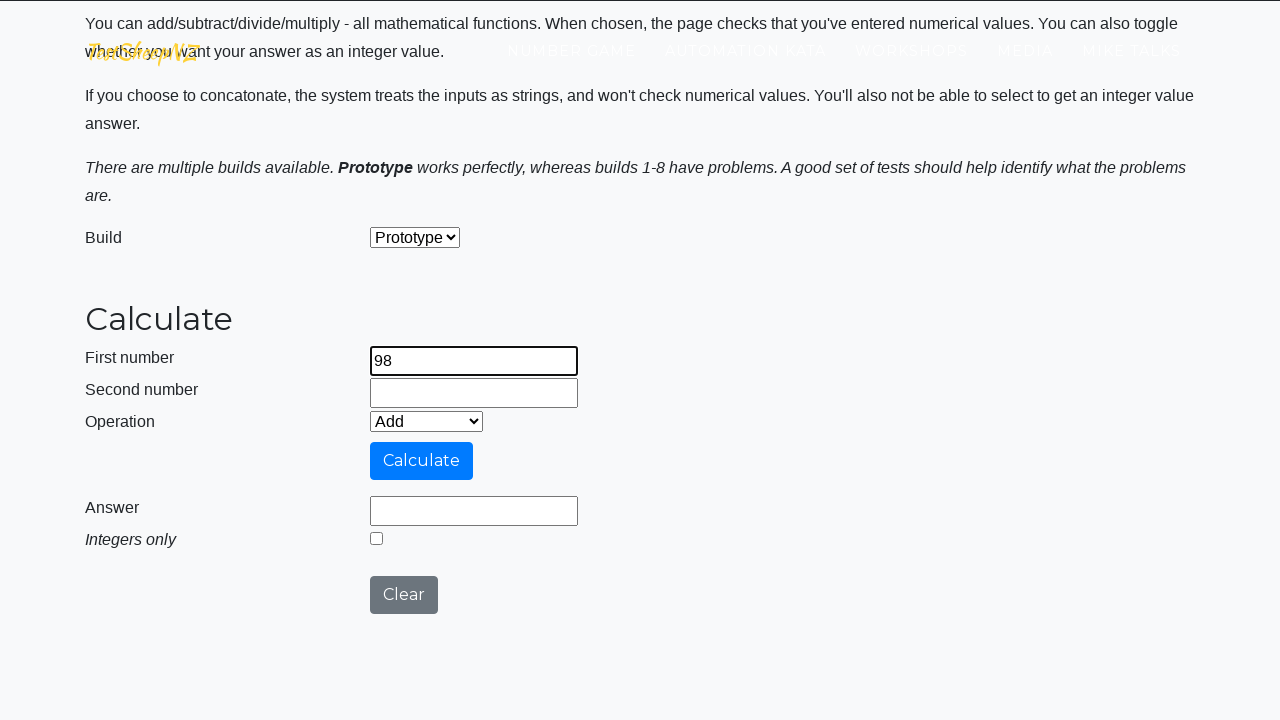

Filled second number field with 15 on #number2Field
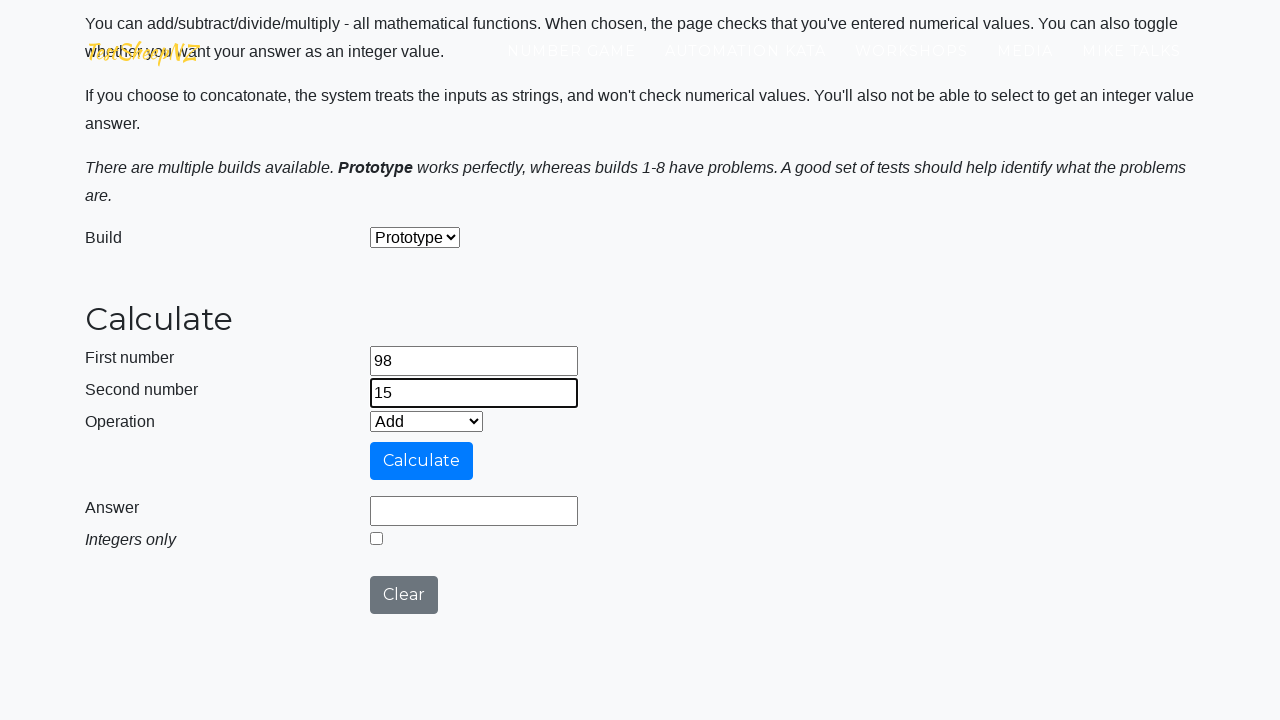

Selected addition operation on #selectOperationDropdown
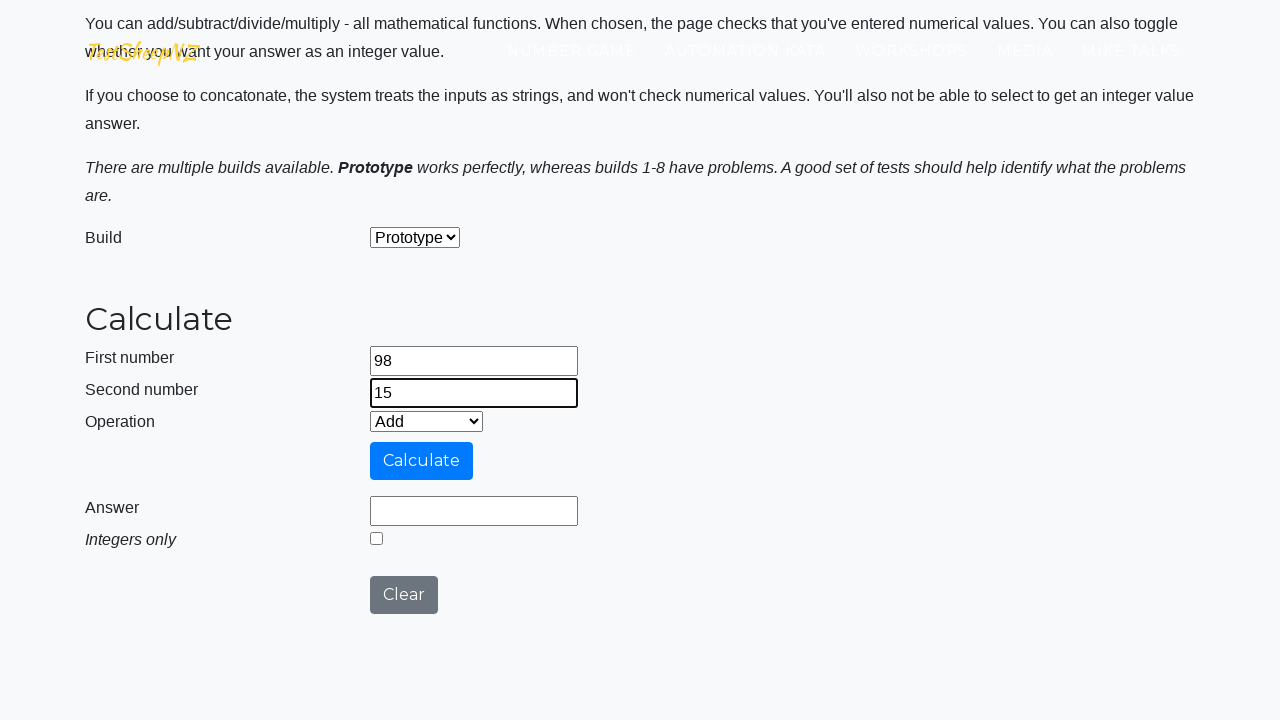

Clicked calculate button for addition at (422, 461) on #calculateButton
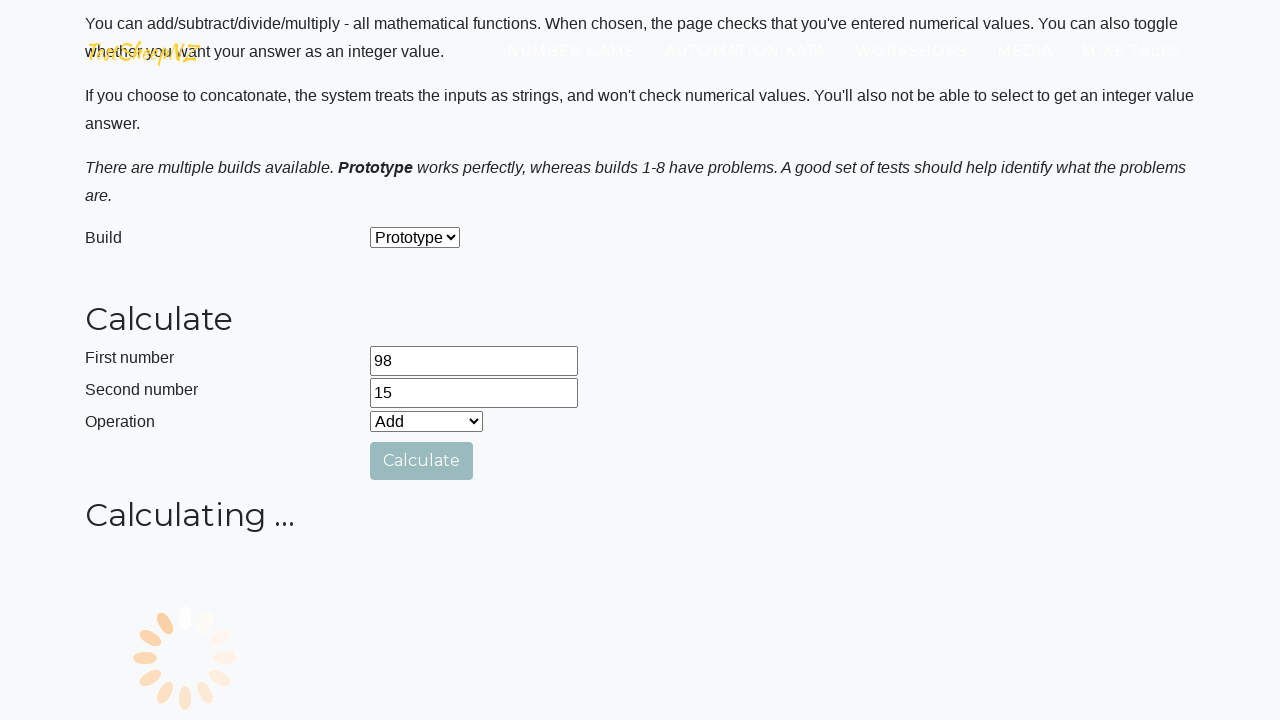

Verified addition result: 98 + 15 = 113
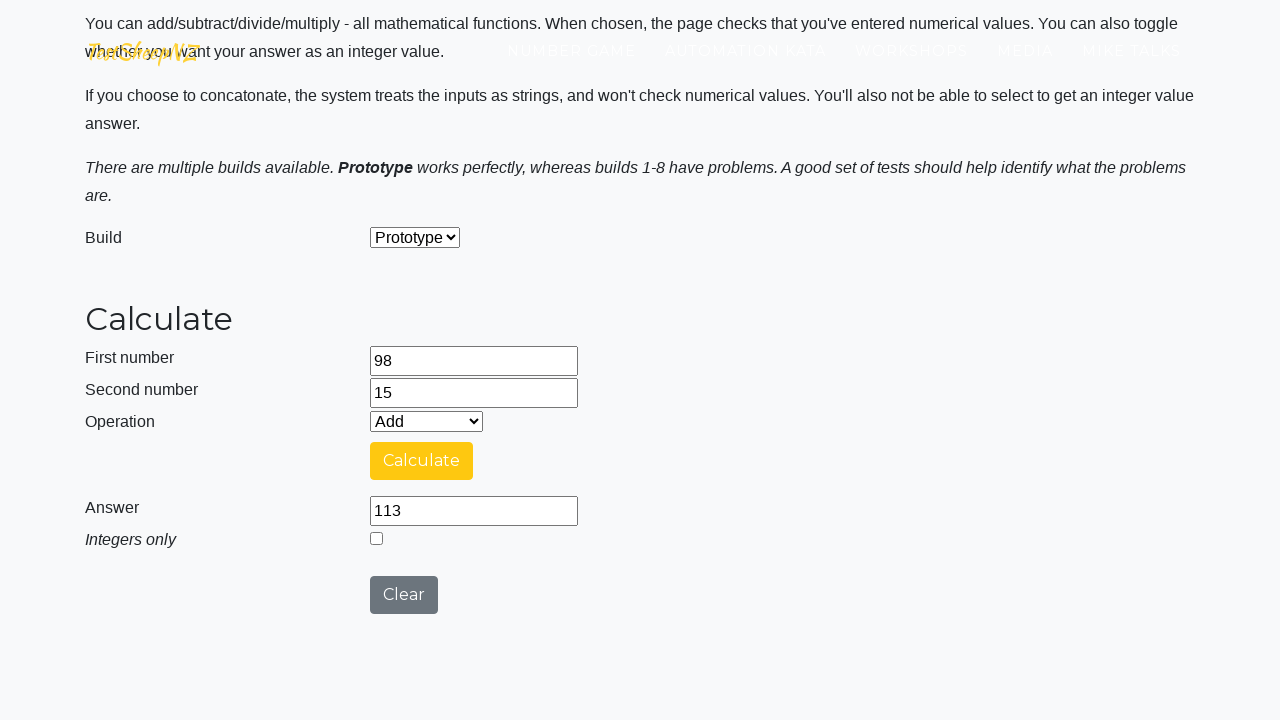

Selected subtraction operation on #selectOperationDropdown
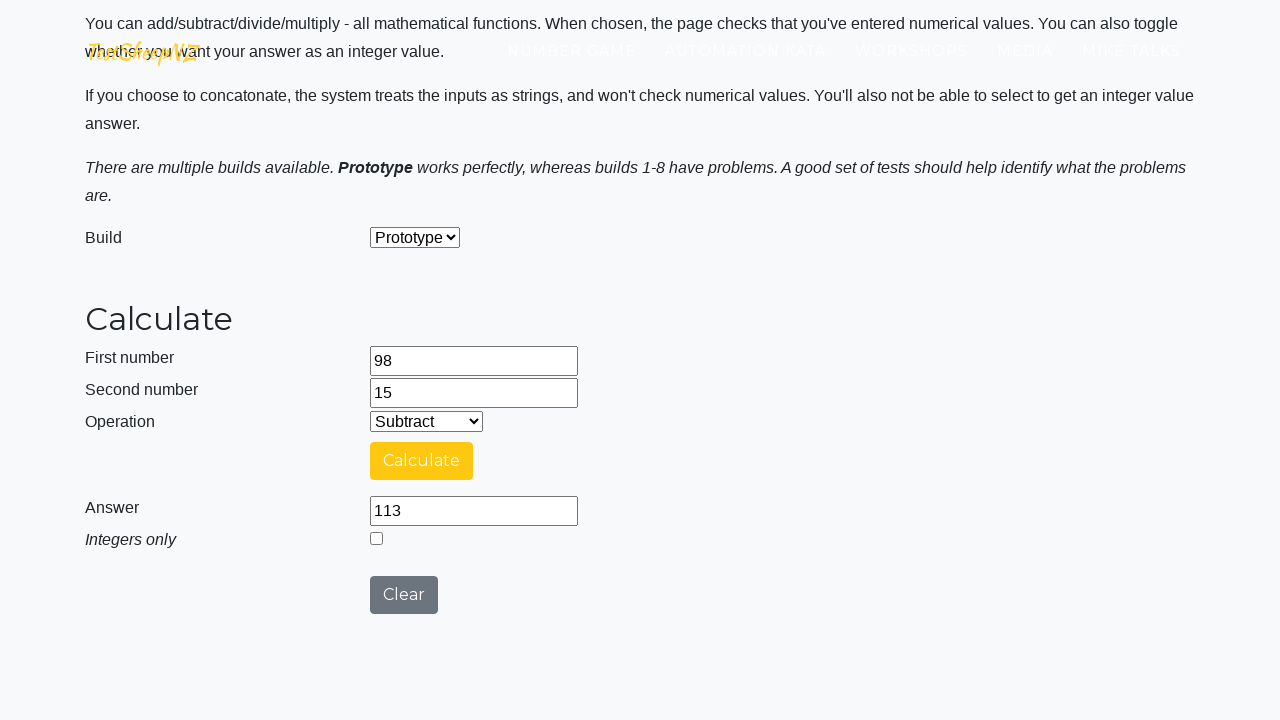

Clicked calculate button for subtraction at (422, 461) on #calculateButton
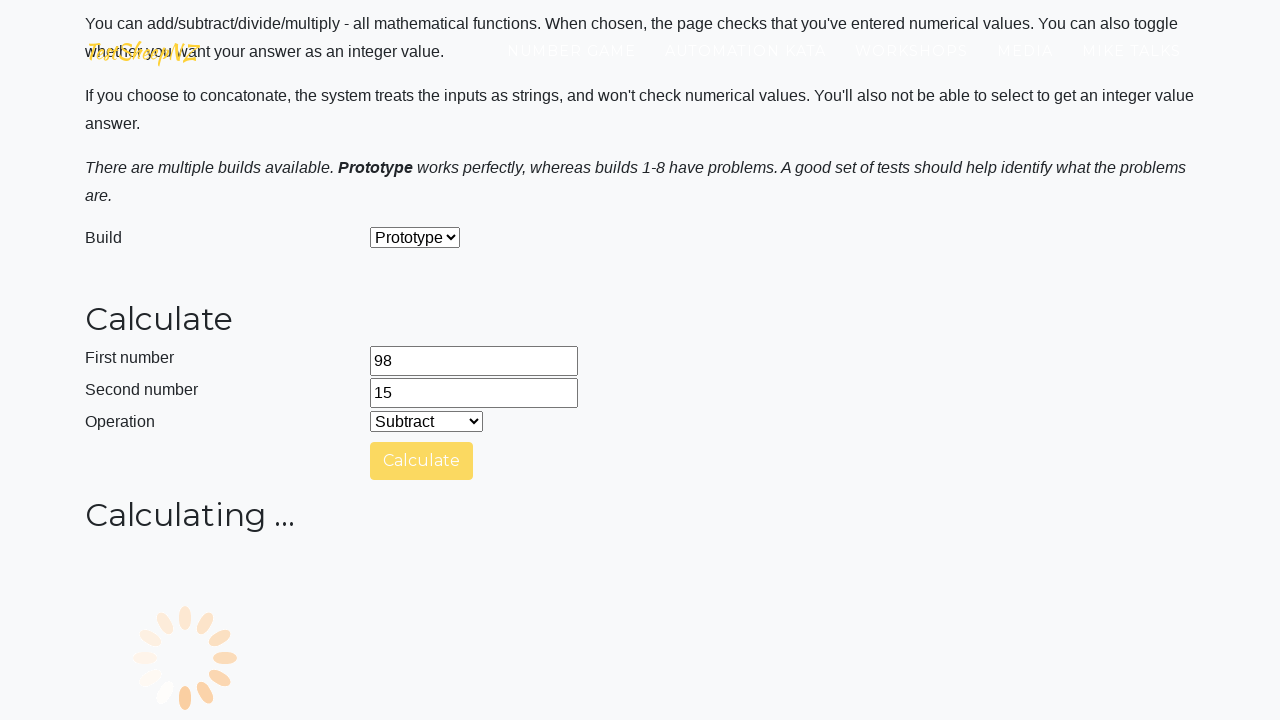

Verified subtraction result: 98 - 15 = 83
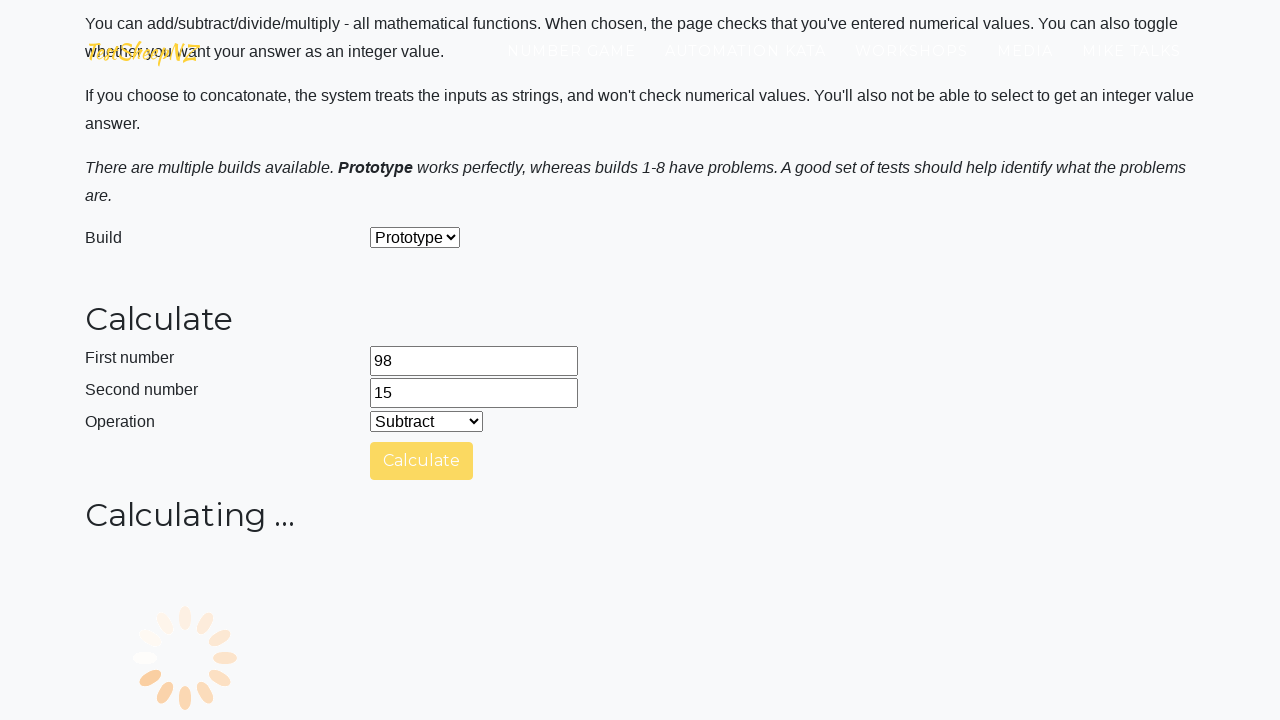

Selected multiplication operation on #selectOperationDropdown
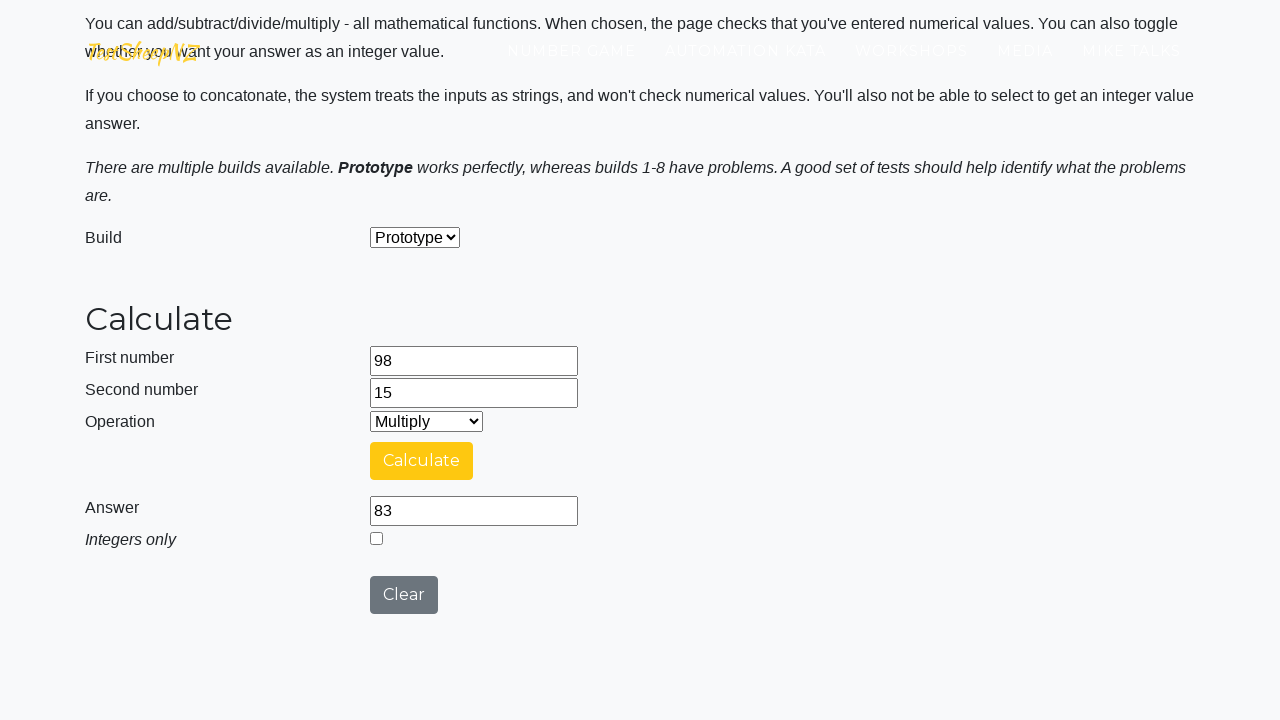

Clicked calculate button for multiplication at (422, 461) on #calculateButton
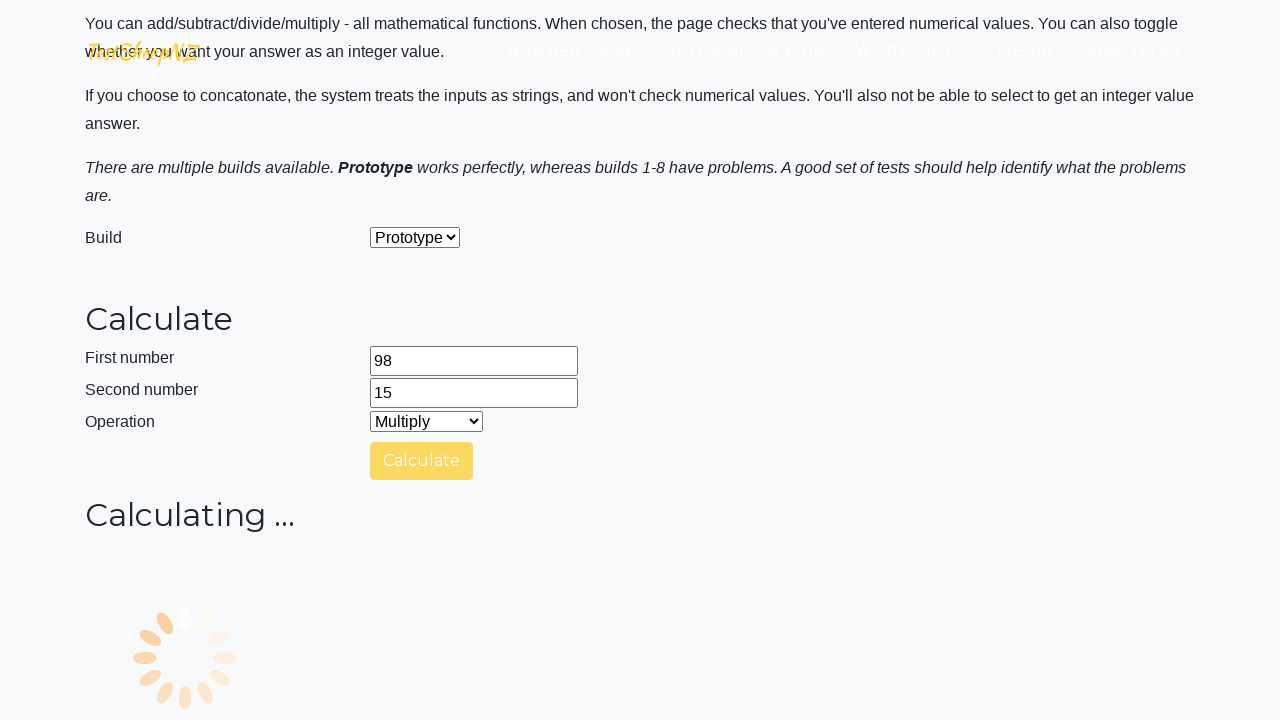

Verified multiplication result: 98 * 15 = 1470
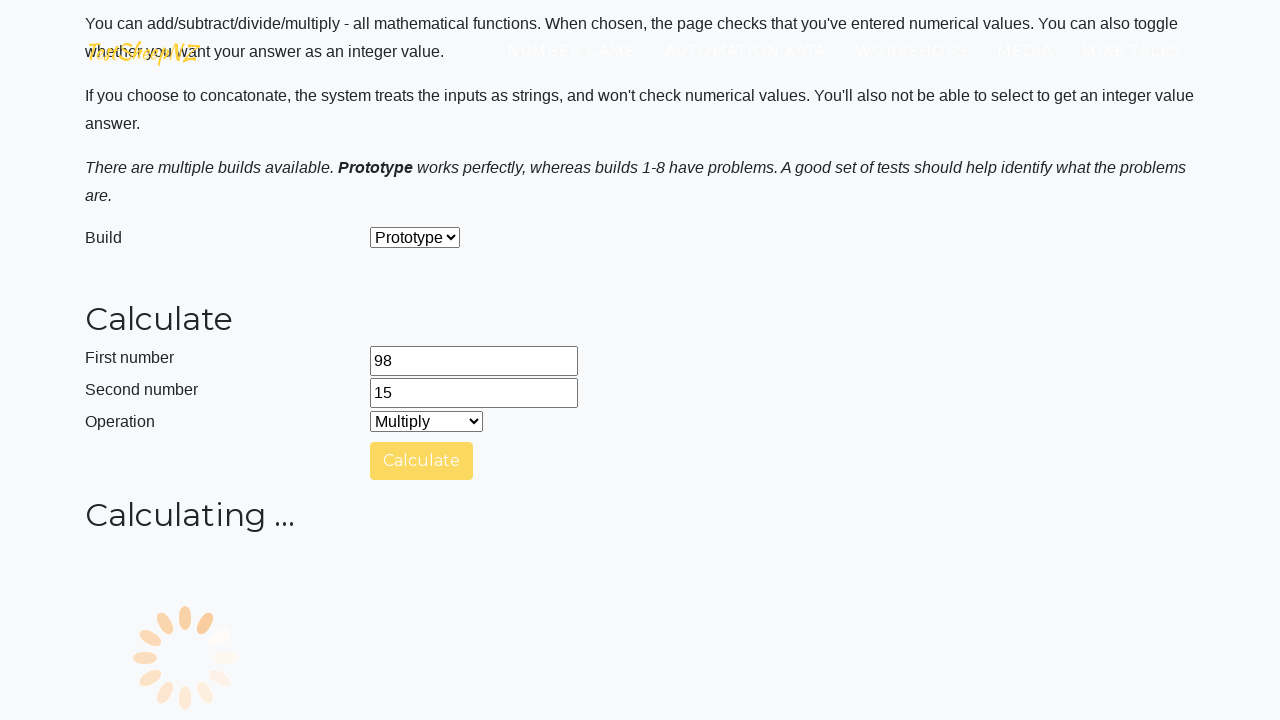

Selected division operation on #selectOperationDropdown
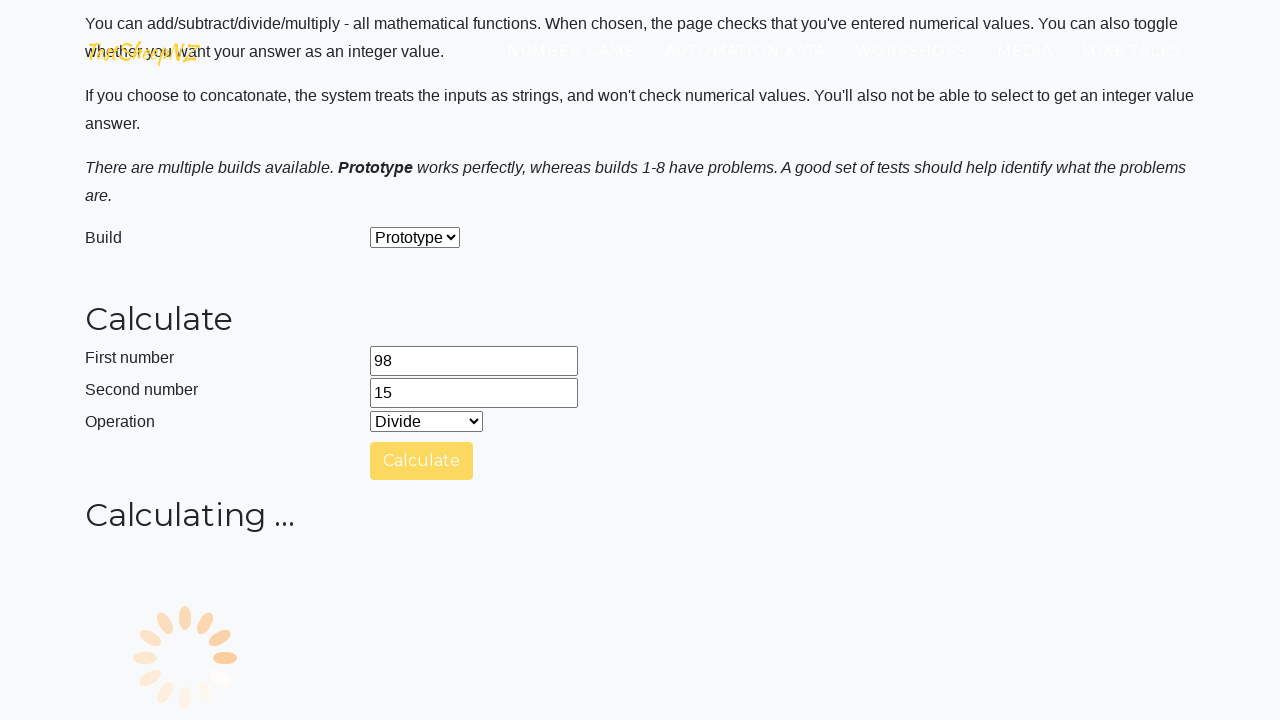

Clicked calculate button for division at (422, 461) on #calculateButton
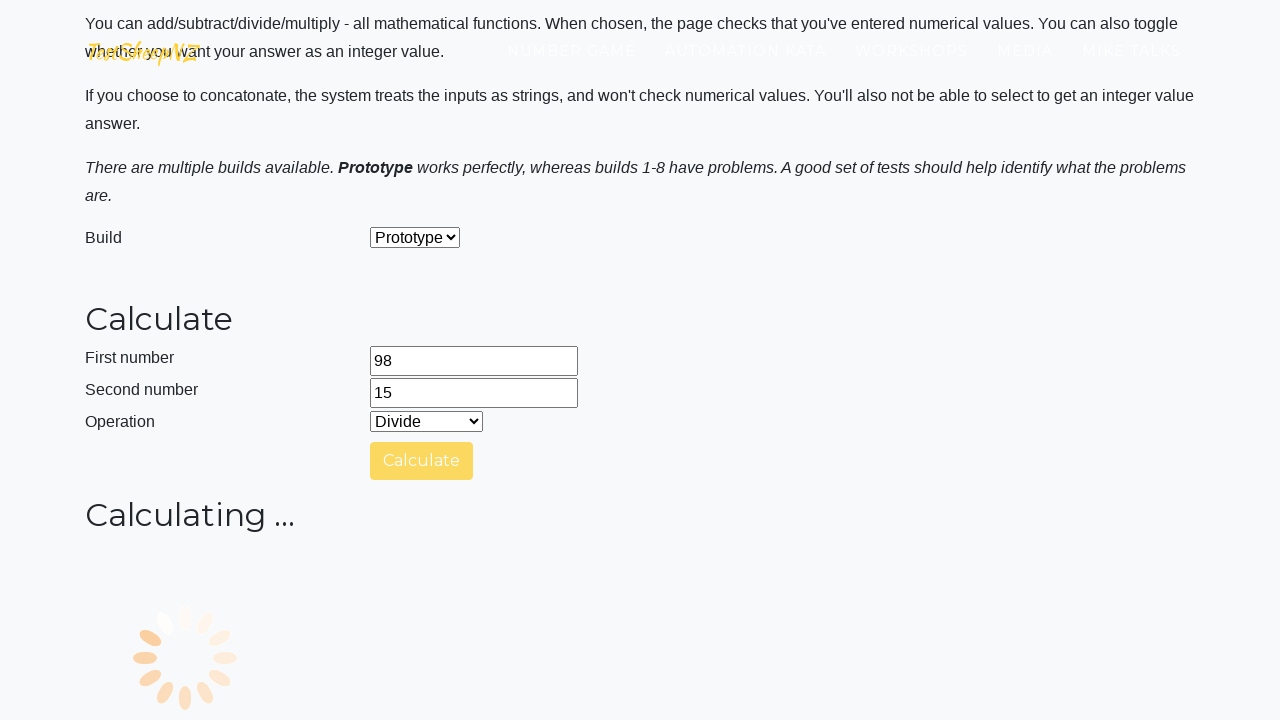

Clicked integer division checkbox at (376, 428) on #integerSelect
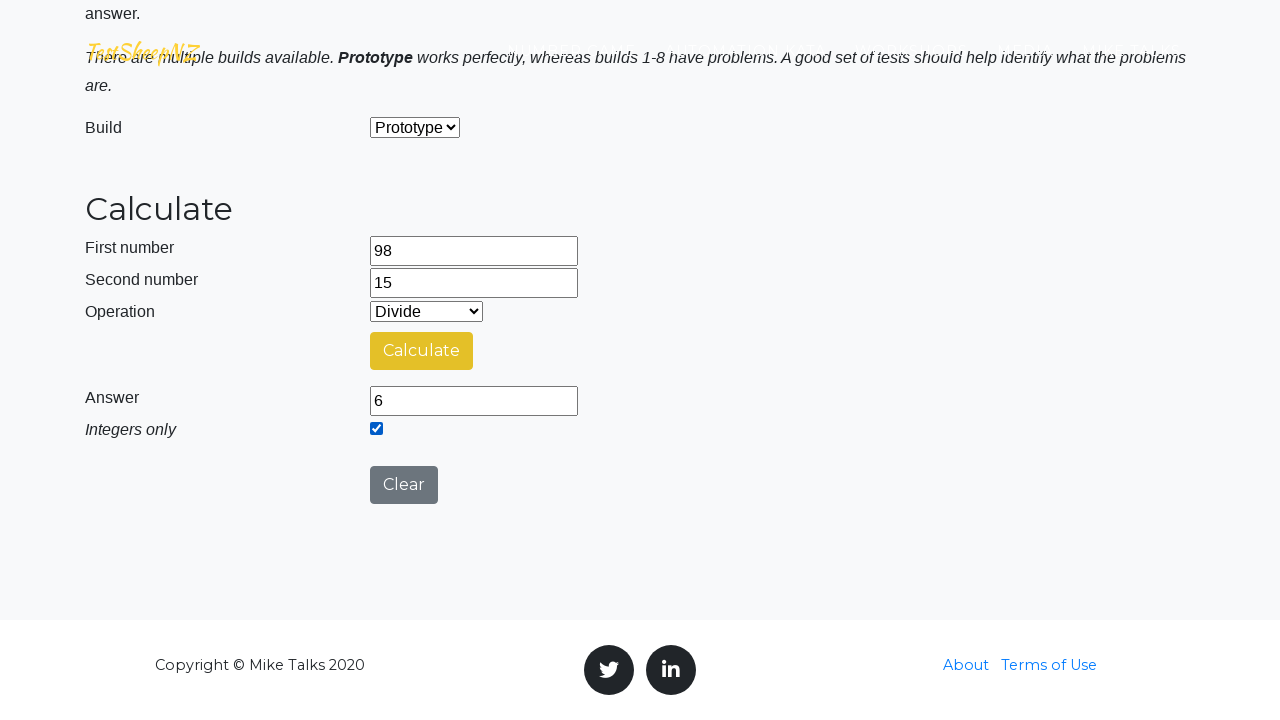

Verified division result: 98 // 15 = 6
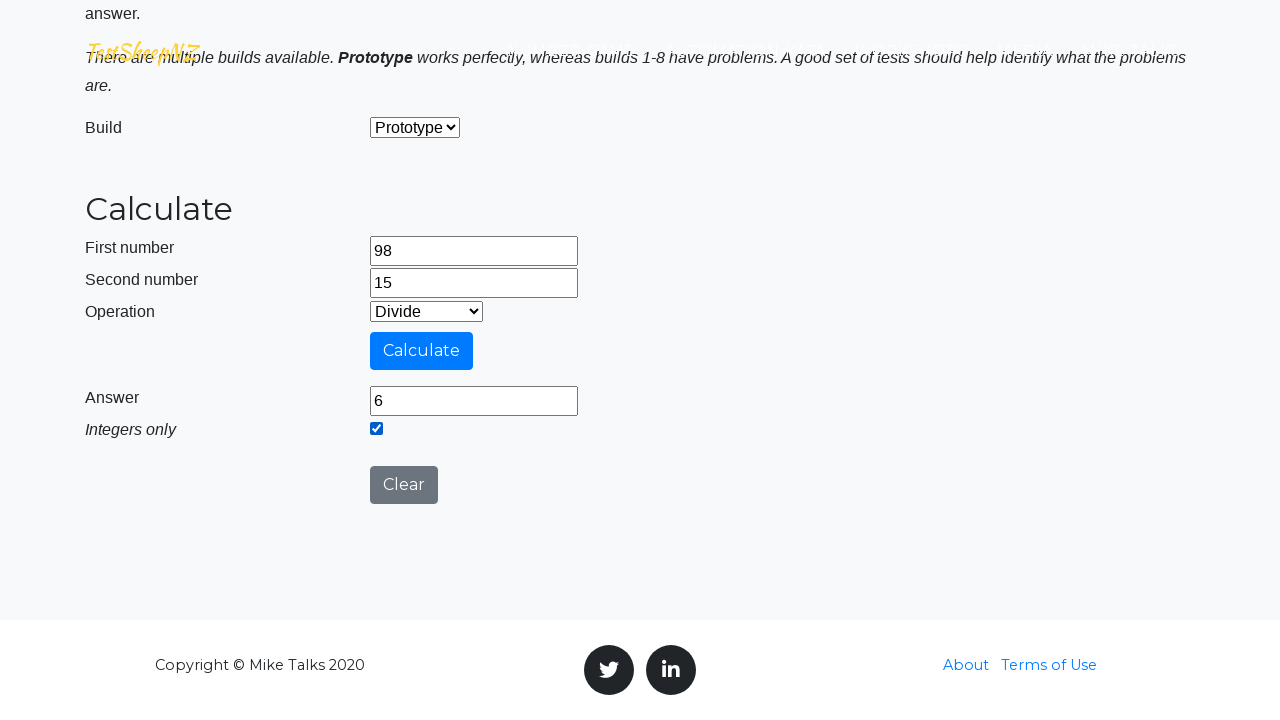

Selected concatenation operation on #selectOperationDropdown
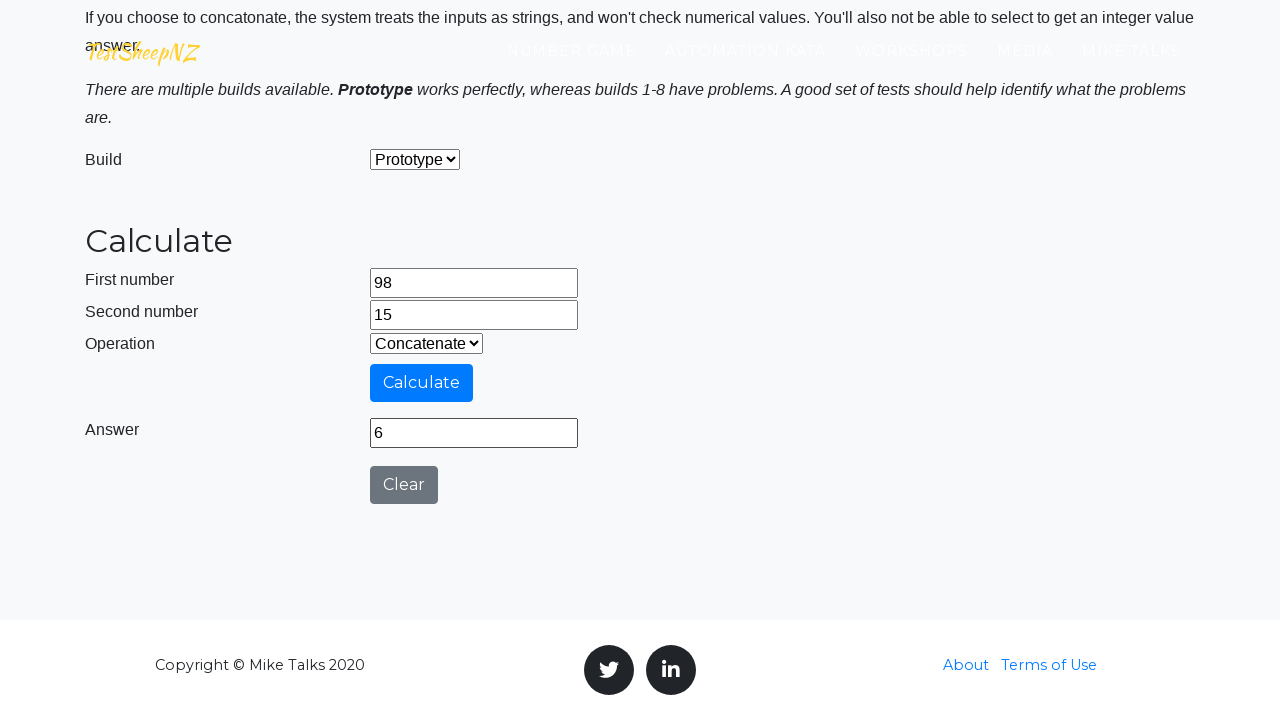

Clicked calculate button for concatenation at (422, 383) on #calculateButton
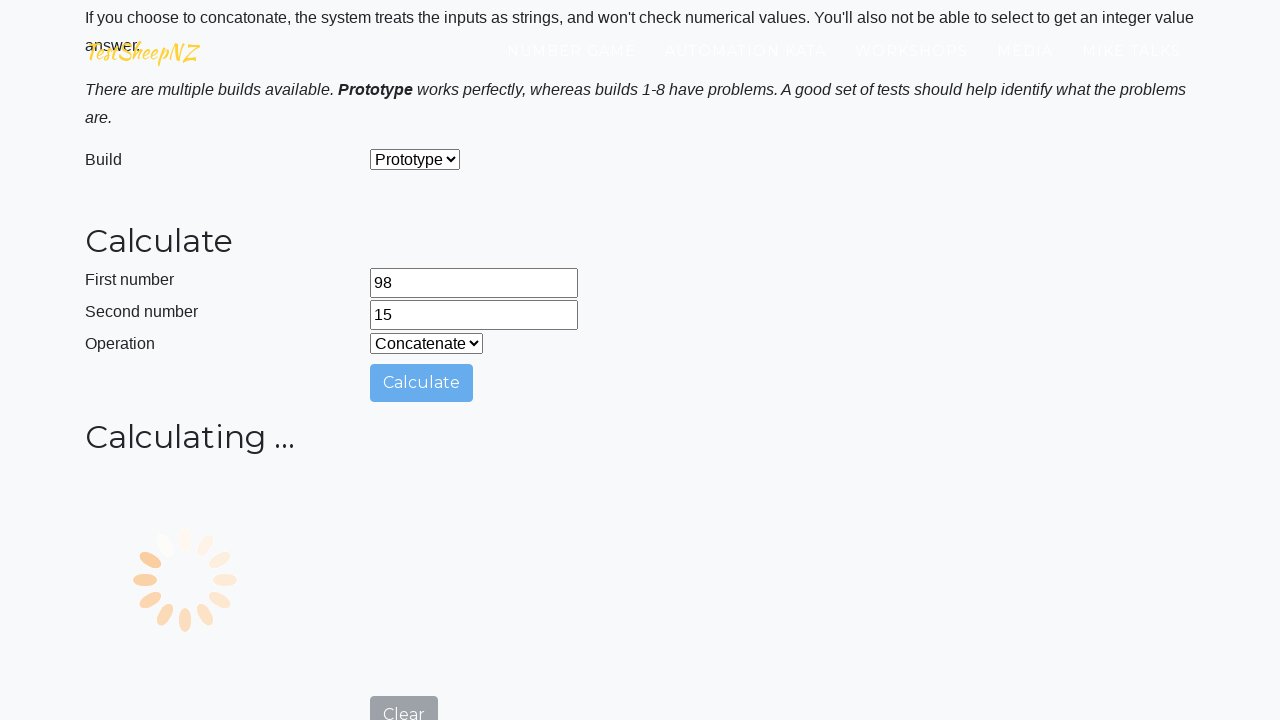

Verified concatenation result: 98 + 15 = 9815
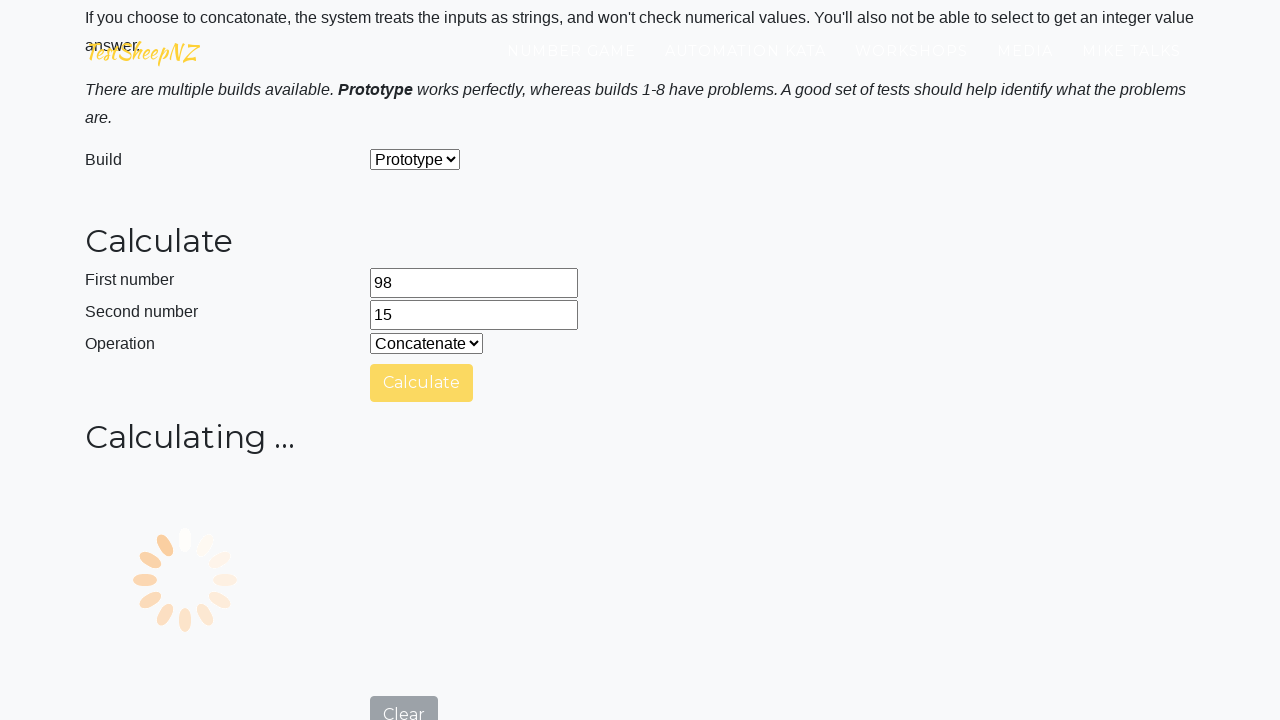

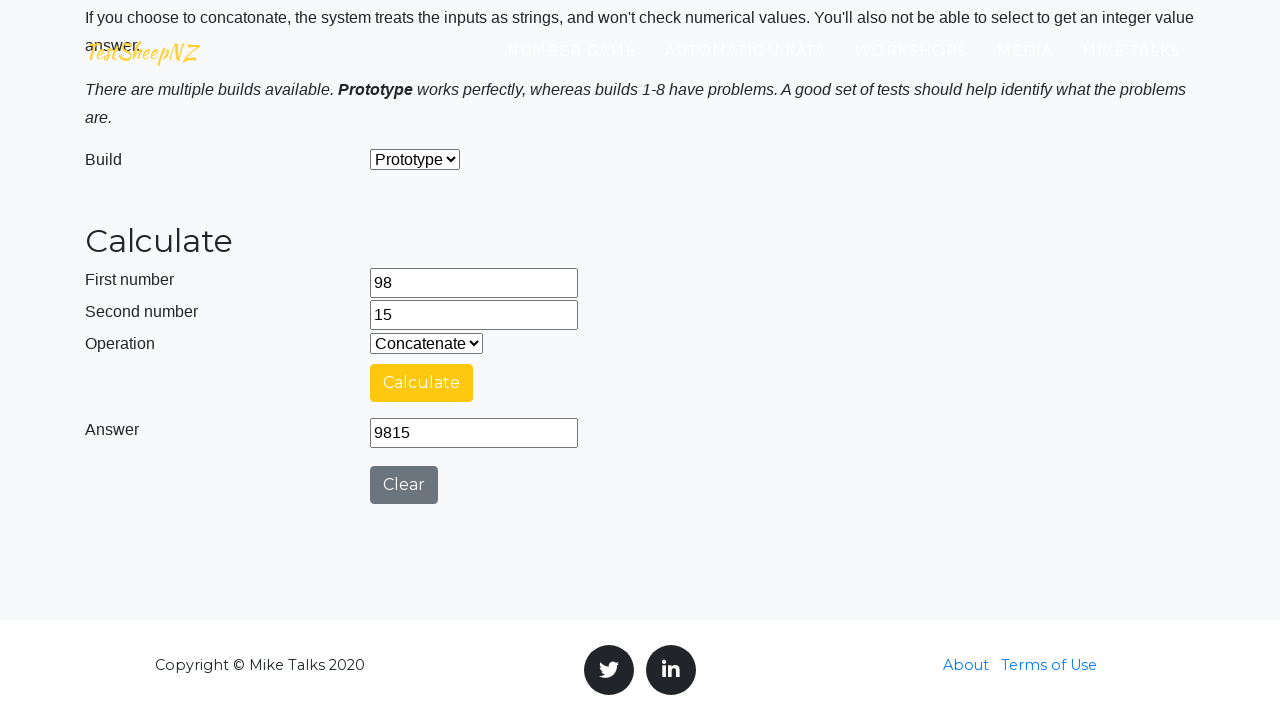